Tests that clicking on Team link shows the three author names: Oliver Schade, Gregor Scheithauer, and Stefan Scheler

Starting URL: http://www.99-bottles-of-beer.net/

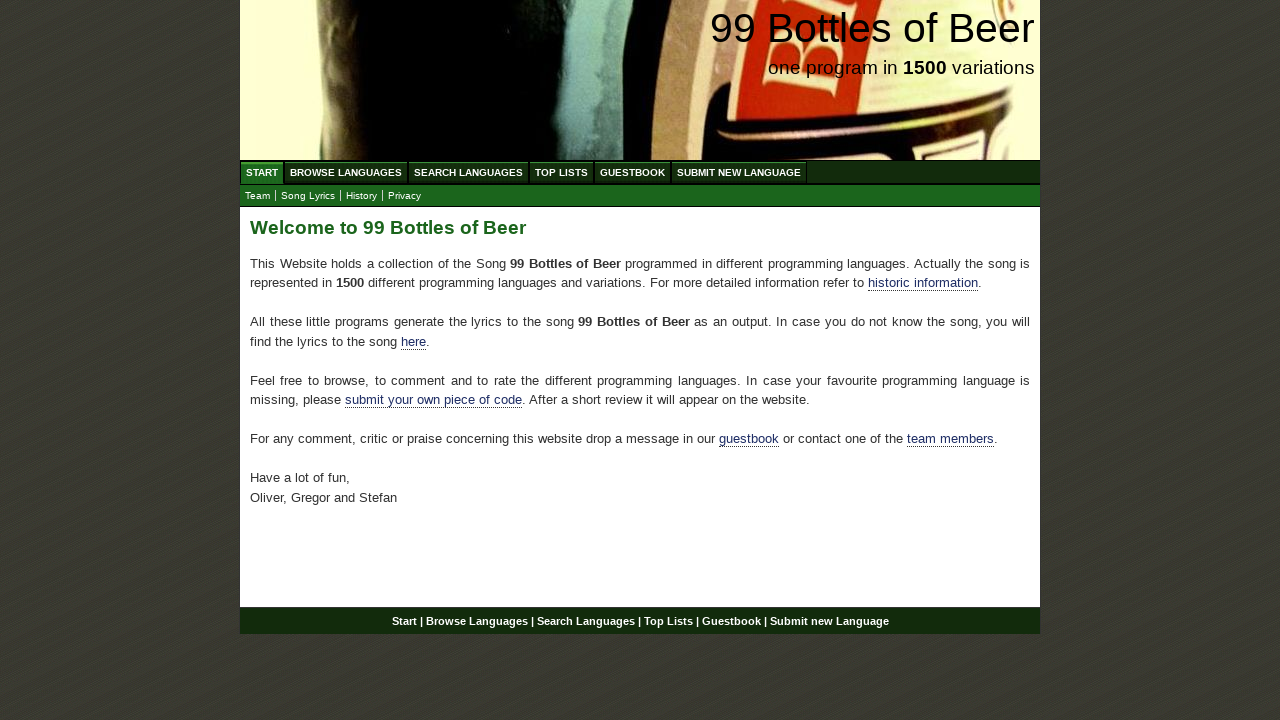

Clicked on Team link at (258, 196) on xpath=//a[@href='team.html']
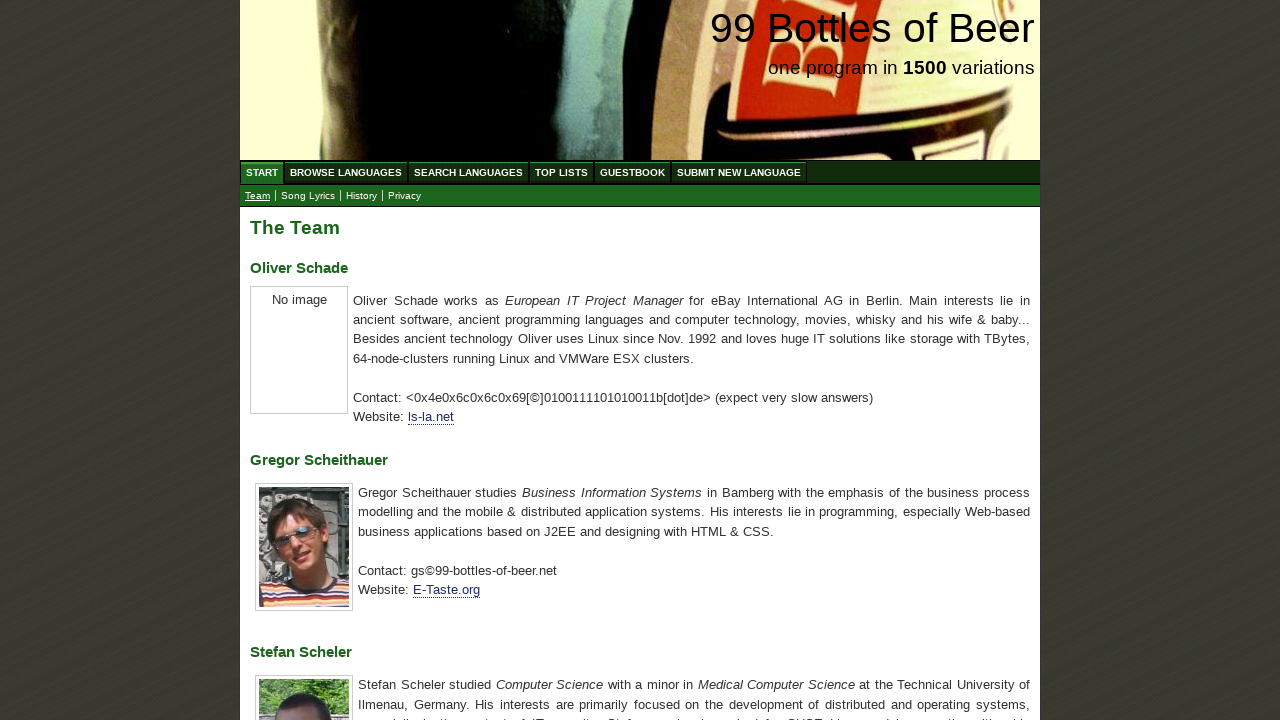

Located all h3 elements containing author names
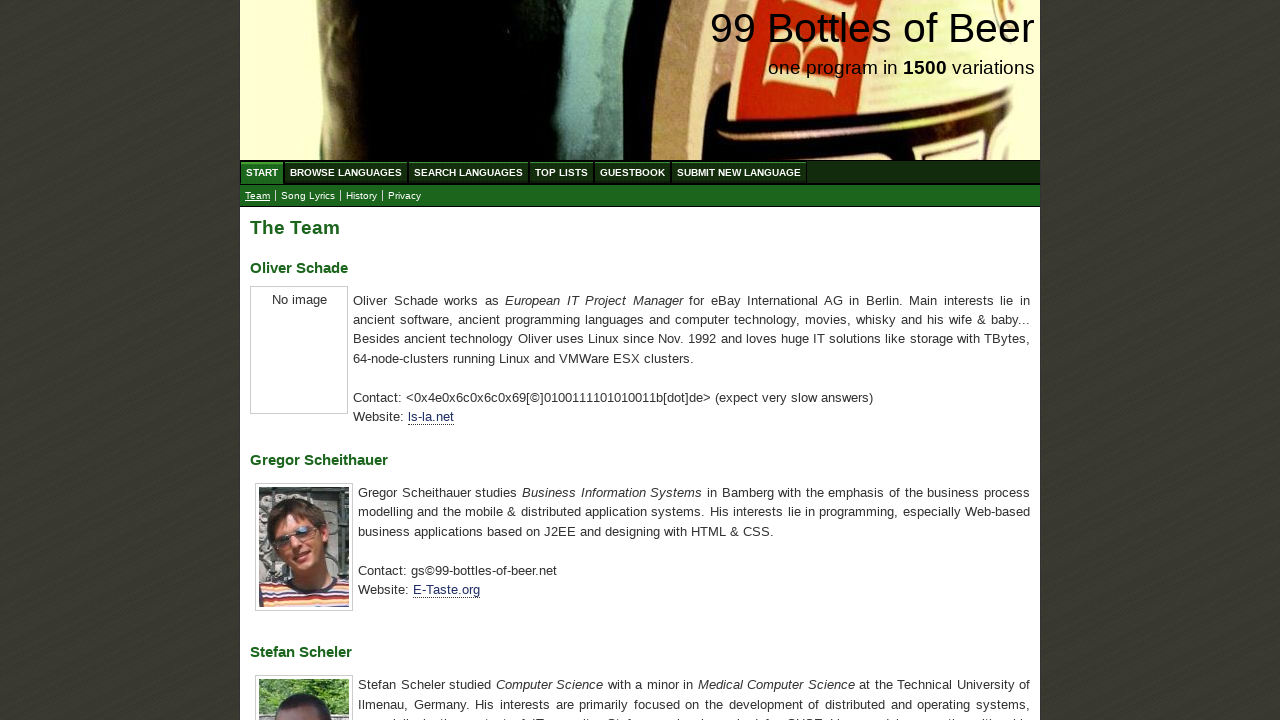

Retrieved text contents from h3 elements
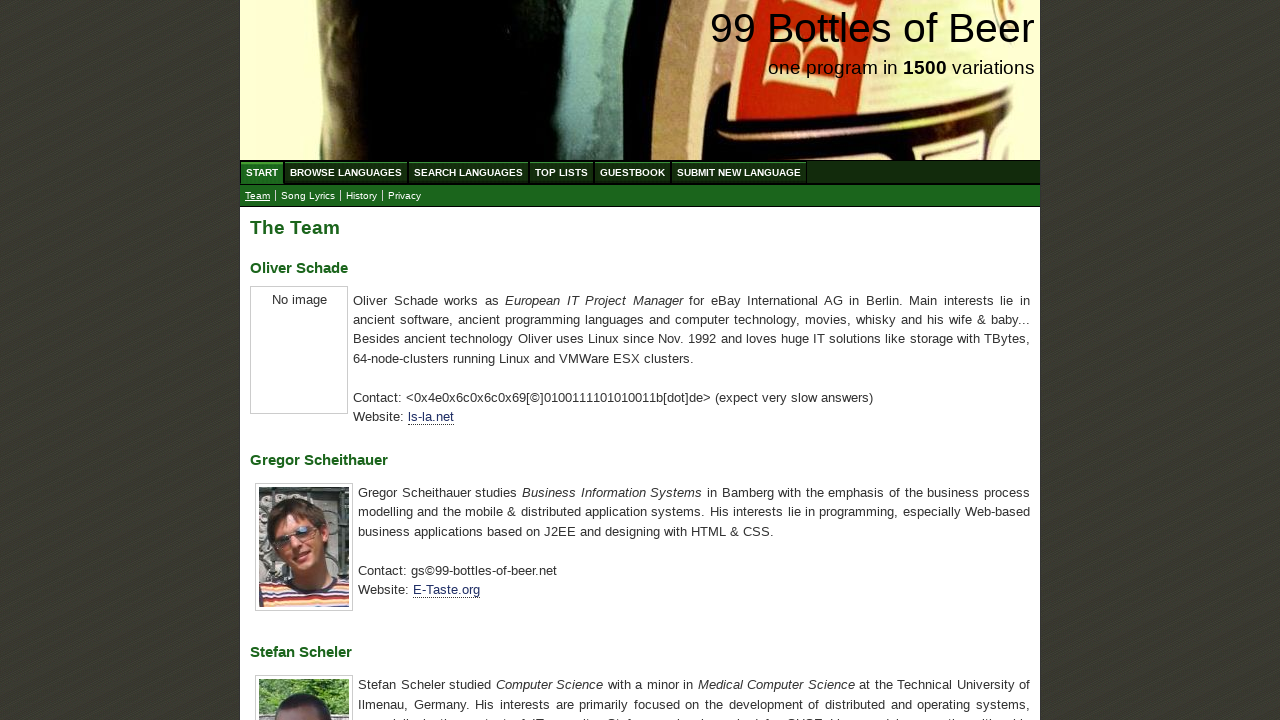

Verified that author names match expected values: Oliver Schade, Gregor Scheithauer, and Stefan Scheler
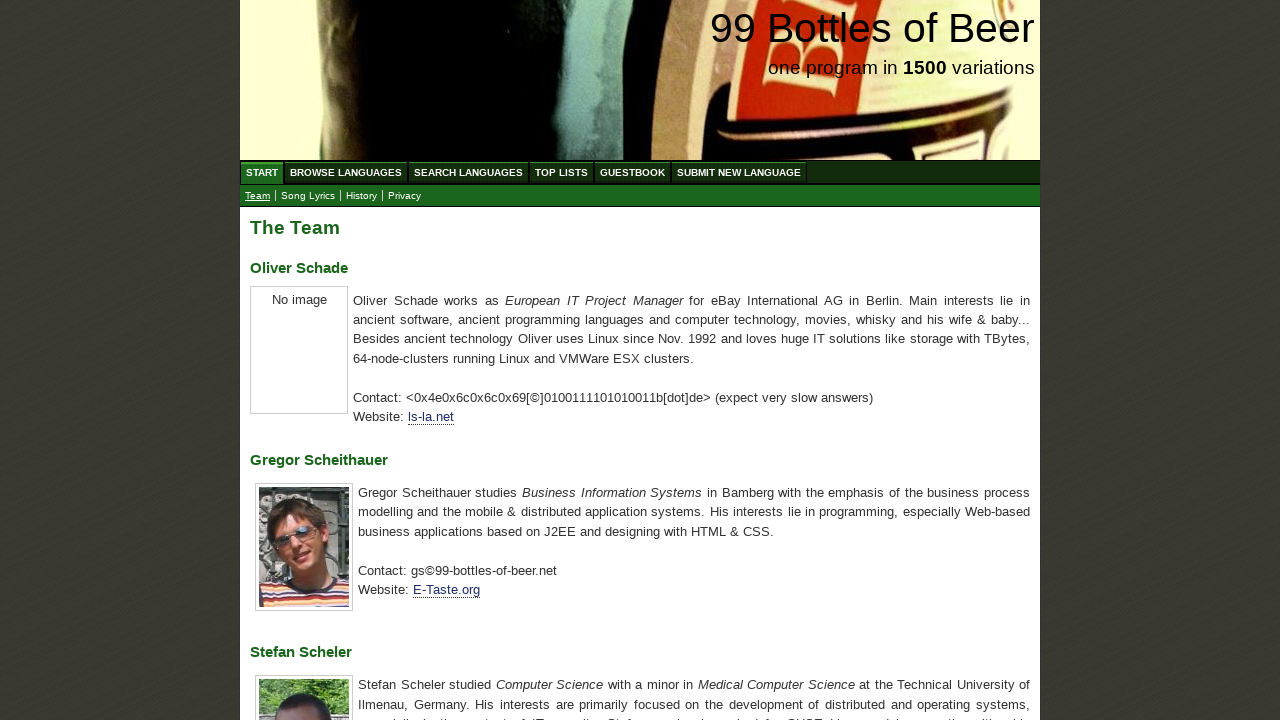

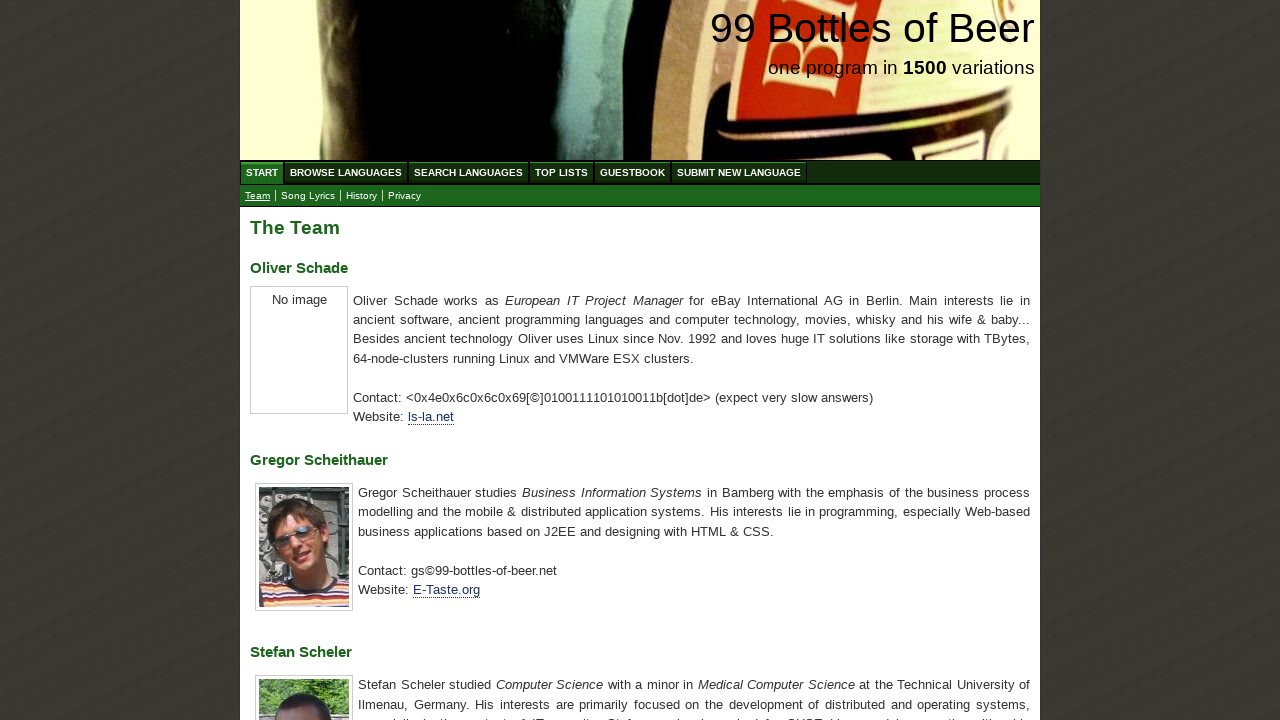